Fills out a text box form on DemoQA website including username, email, and address fields

Starting URL: https://demoqa.com/text-box

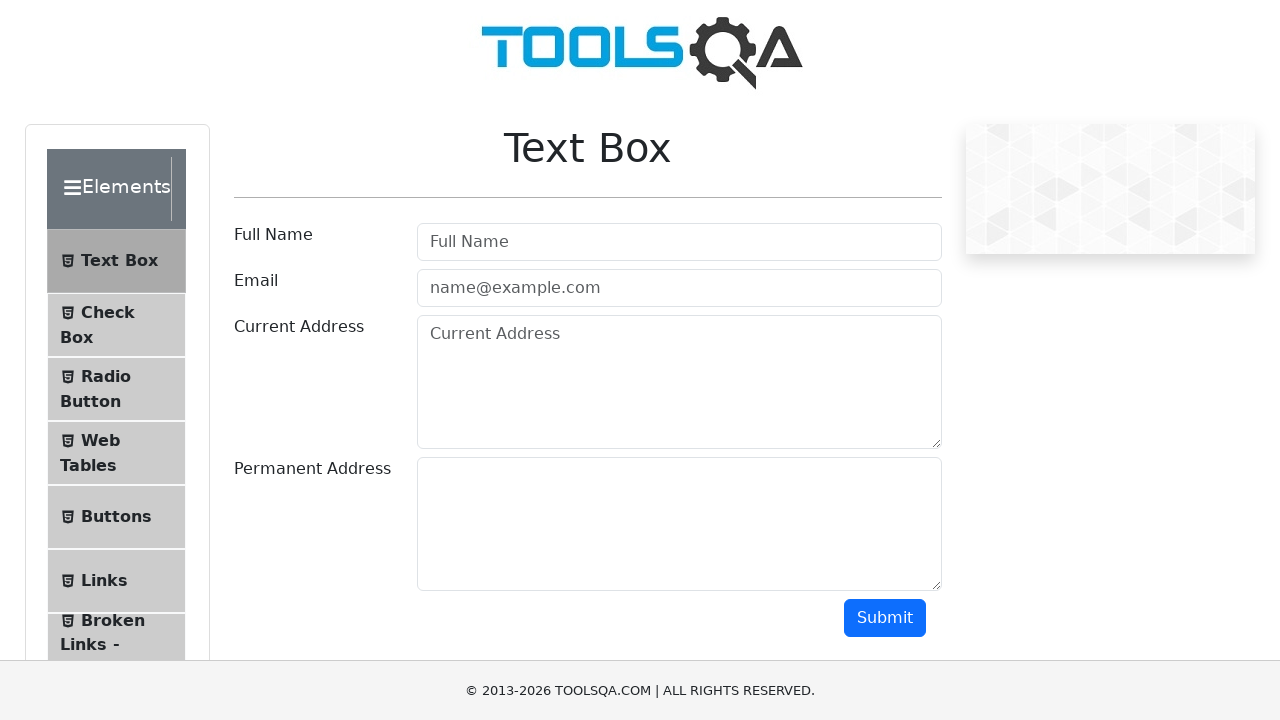

Scrolled down 350 pixels to make form visible
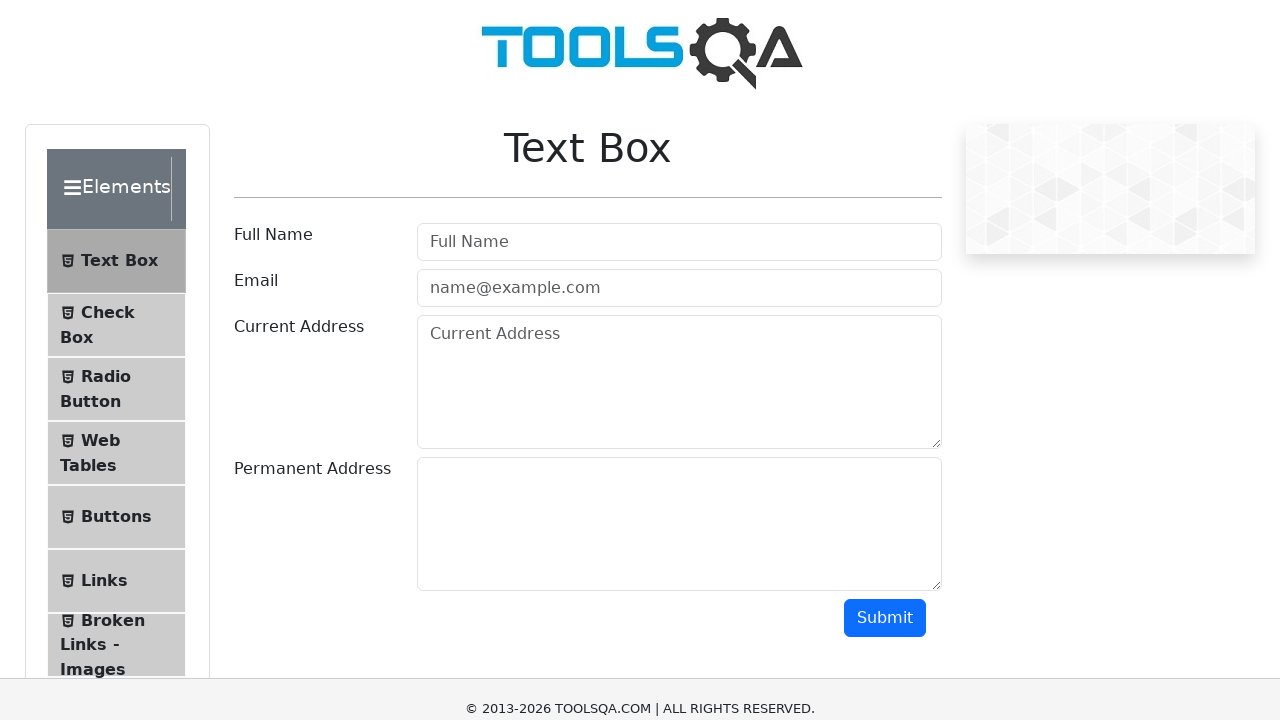

Filled username field with 'johnsmith123' on #userName
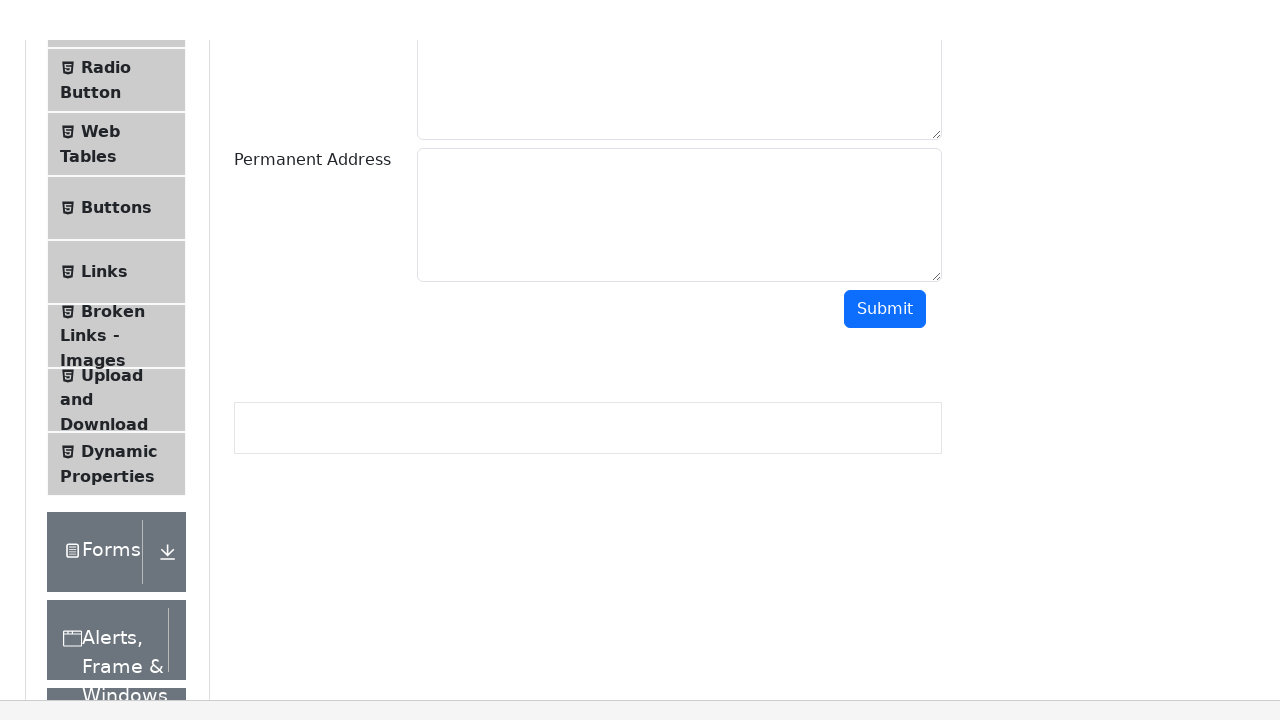

Filled email field with 'john.smith@example.com' on #userEmail
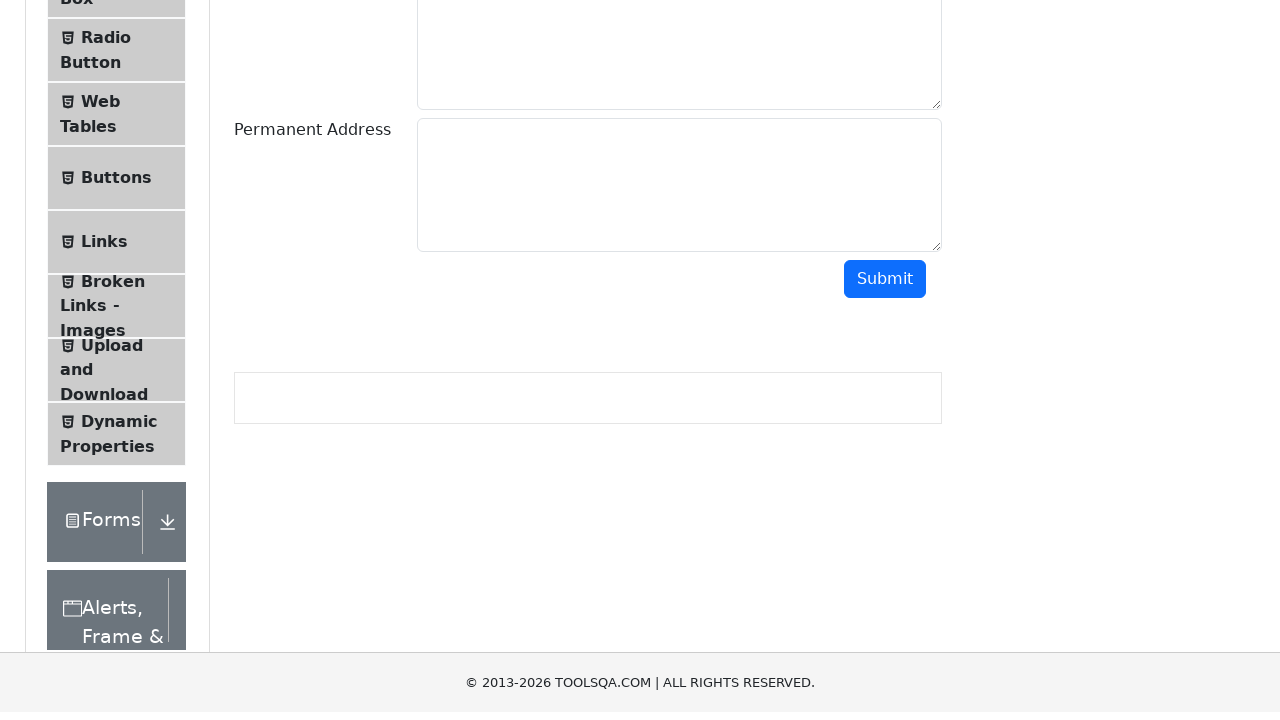

Filled current address field with '123 Main Street, Apt 4B' on #currentAddress
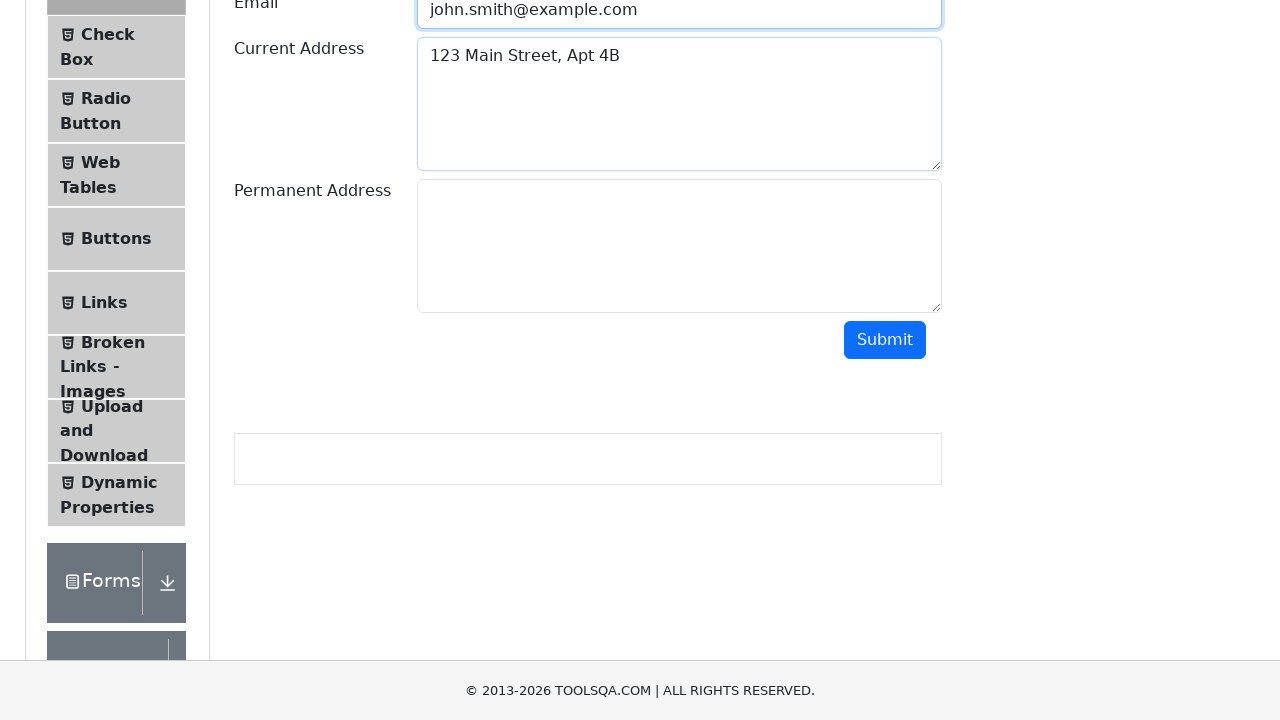

Permanent address field became visible
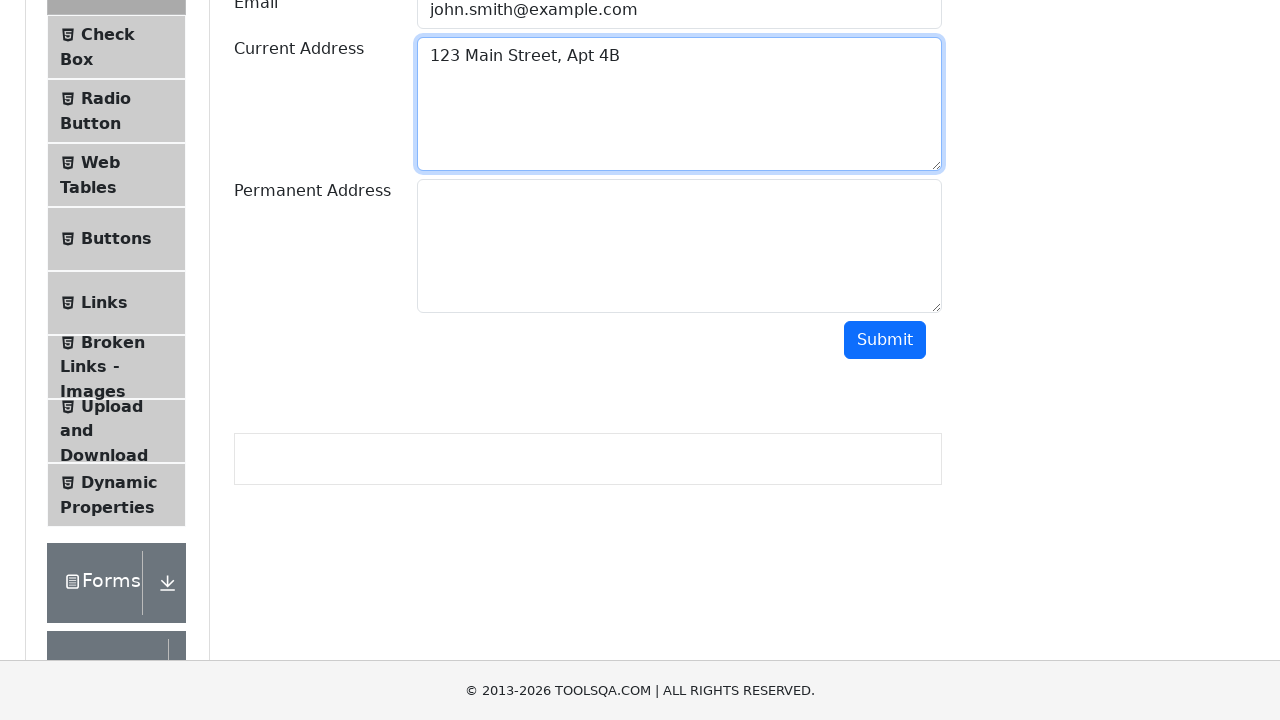

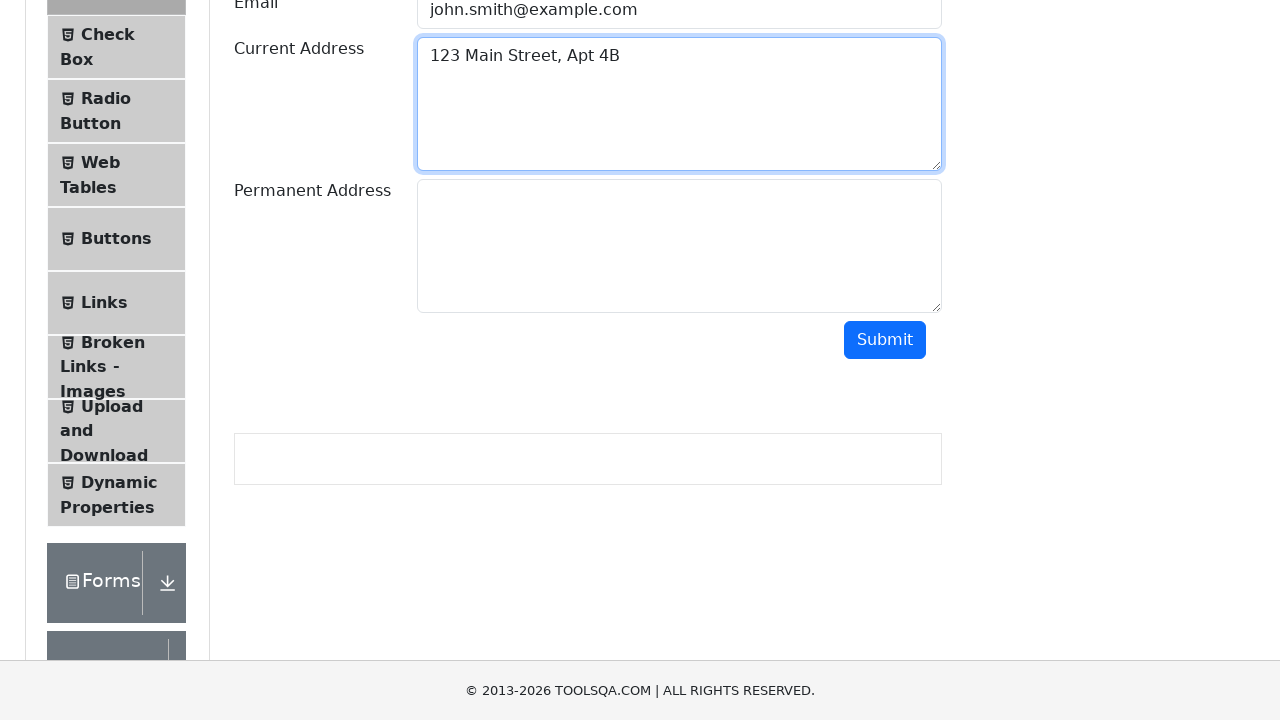